Navigates to a sample testing site and resizes the browser window to 600x400 pixels to test browser dimension manipulation.

Starting URL: https://artoftesting.com/sampleSiteForSelenium

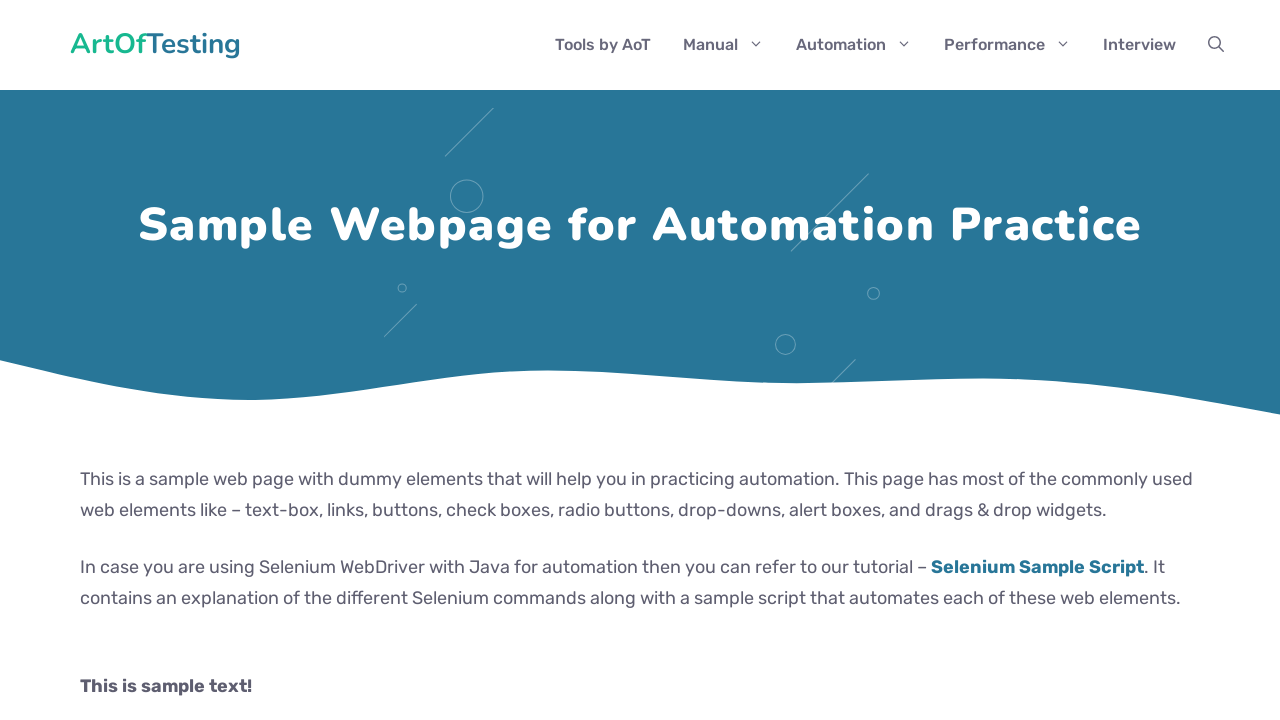

Navigated to Art of Testing sample site
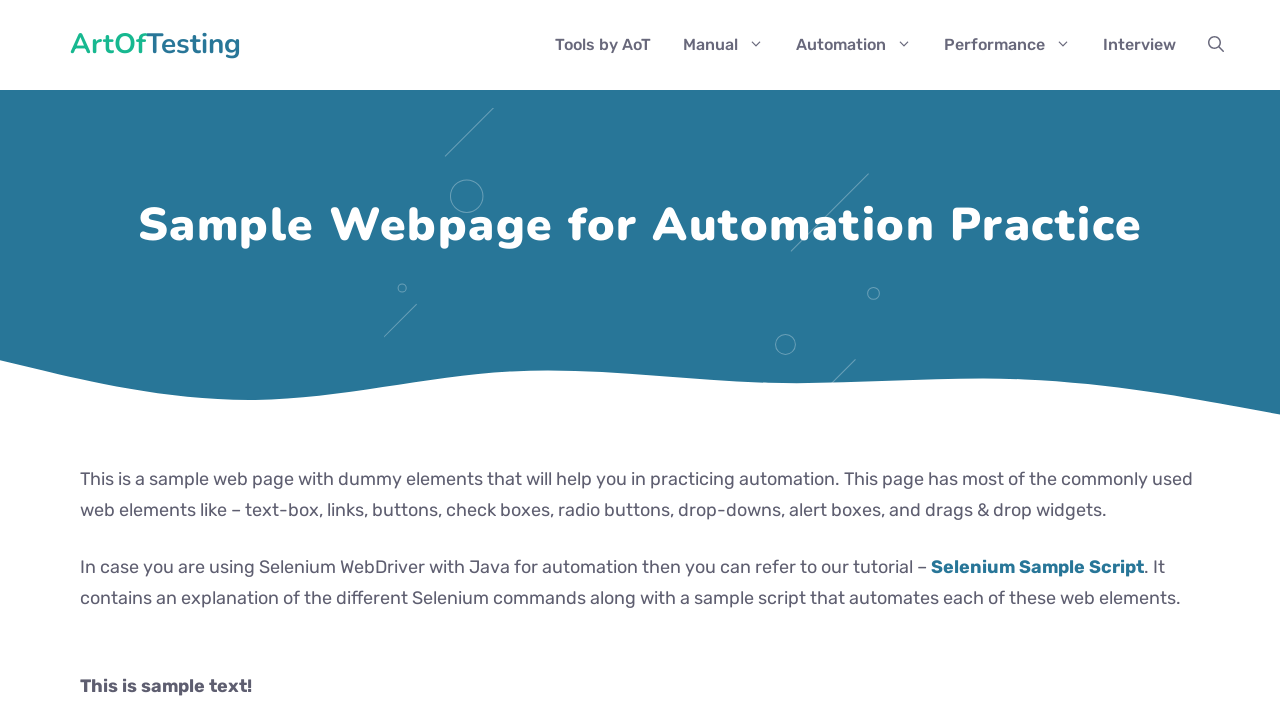

Resized browser window to 600x400 pixels
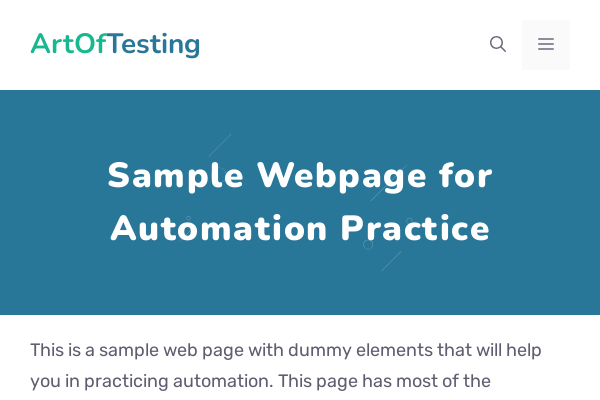

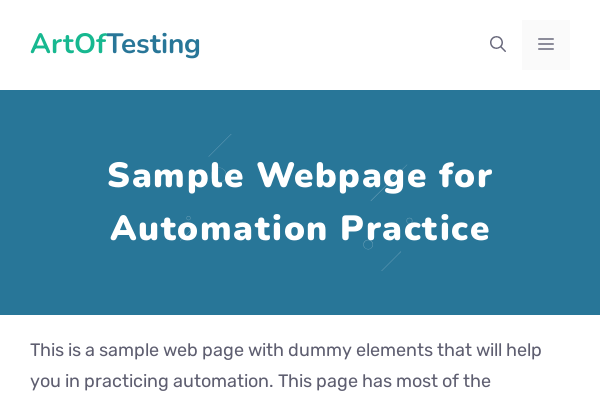